Tests drag and drop functionality by dragging element from column A to column B and verifying the elements are swapped

Starting URL: https://the-internet.herokuapp.com/drag_and_drop

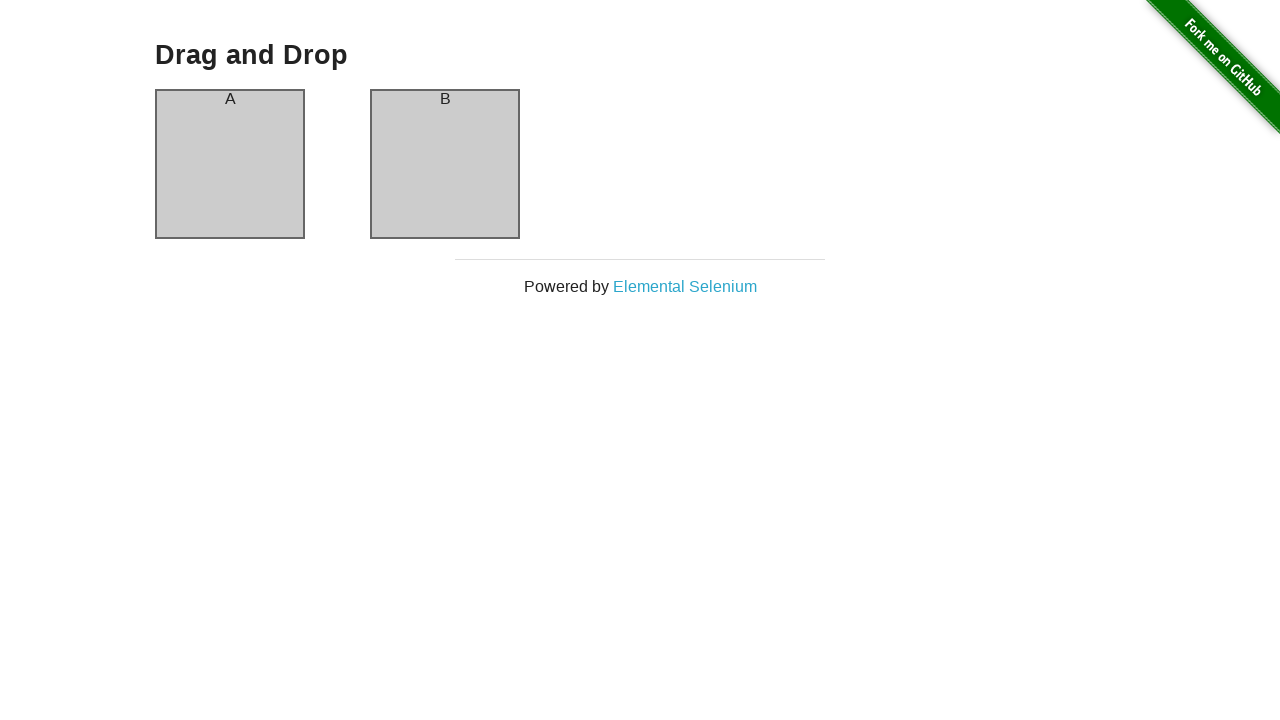

Located source element in column A
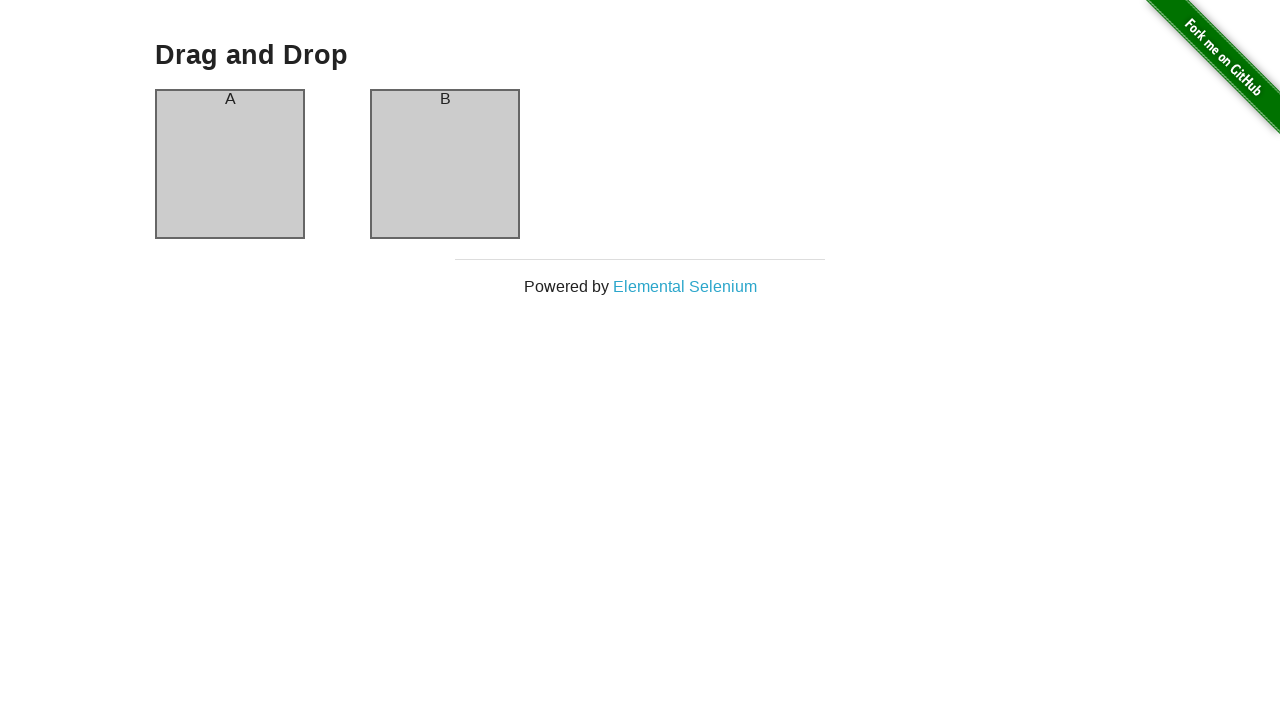

Located target element in column B
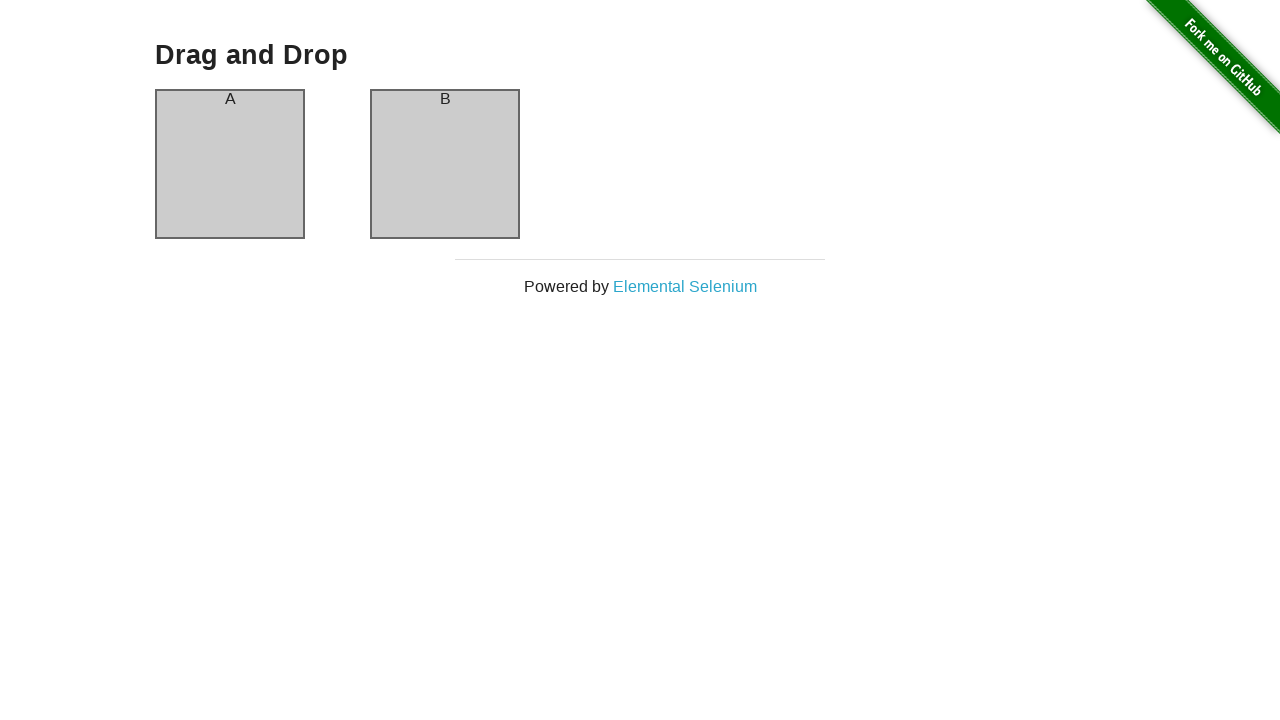

Dragged element from column A to column B at (445, 164)
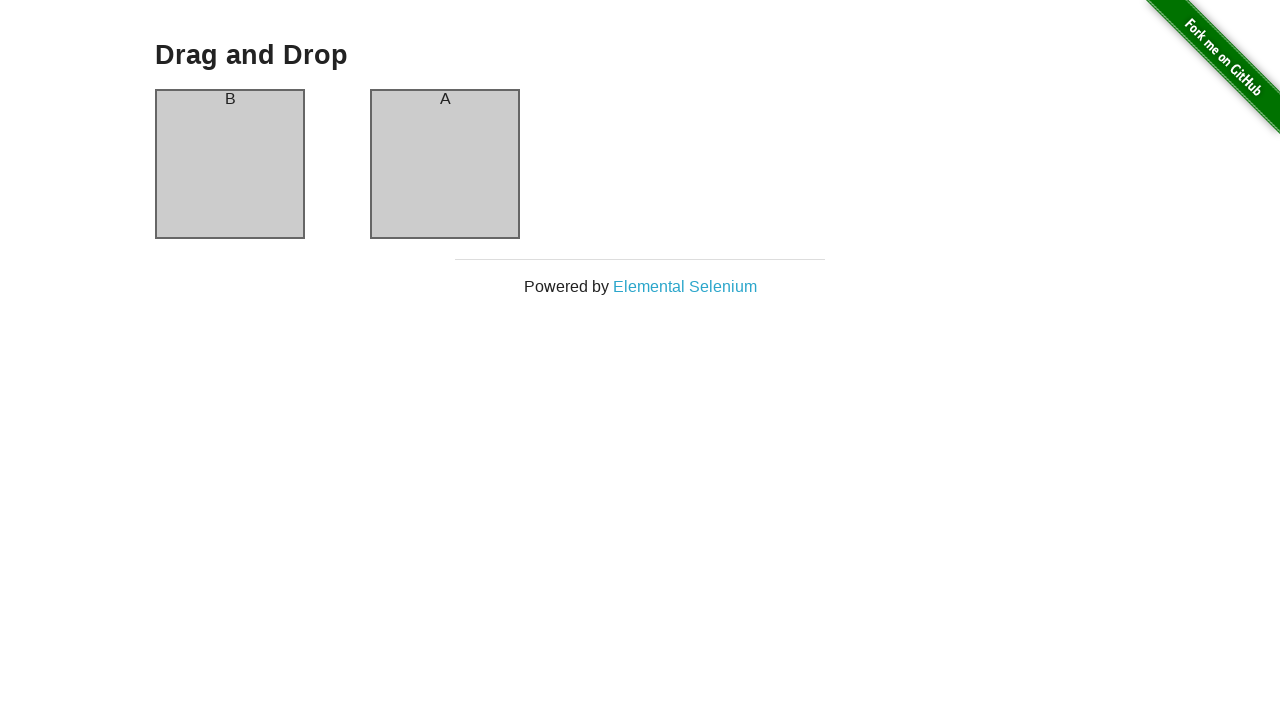

Verified that column A now contains element B
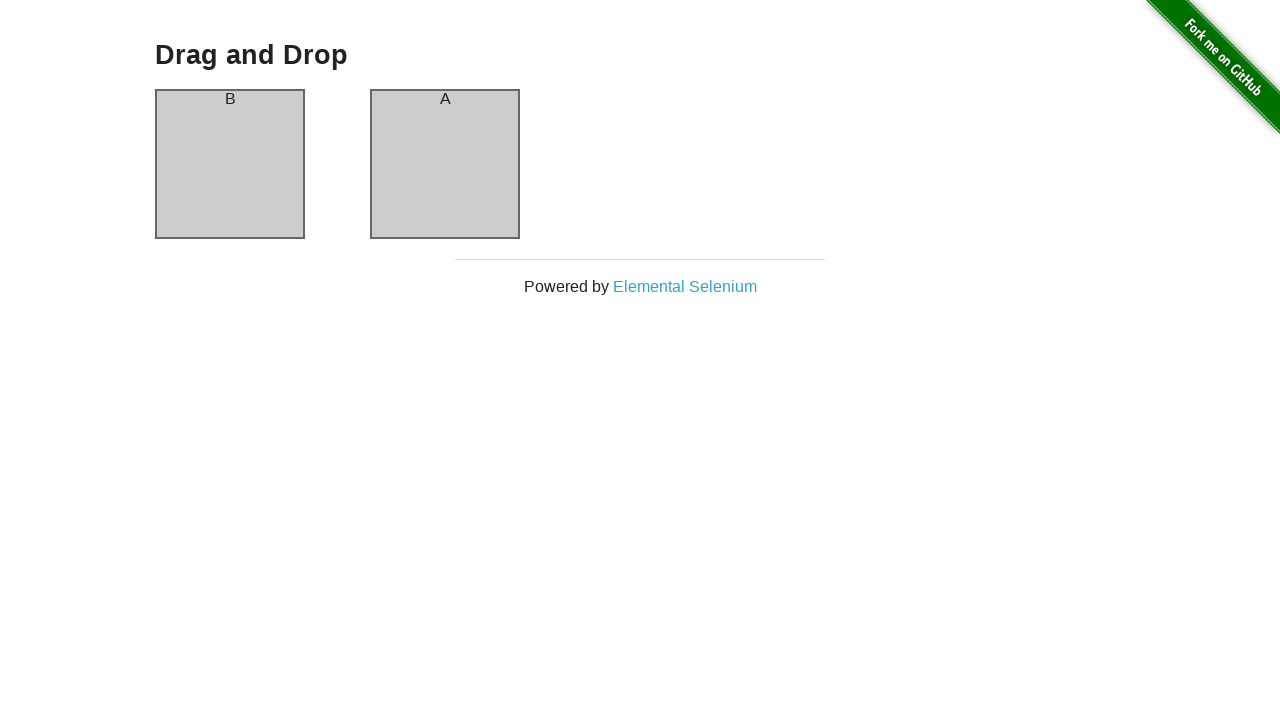

Verified that column B now contains element A - drag and drop successful
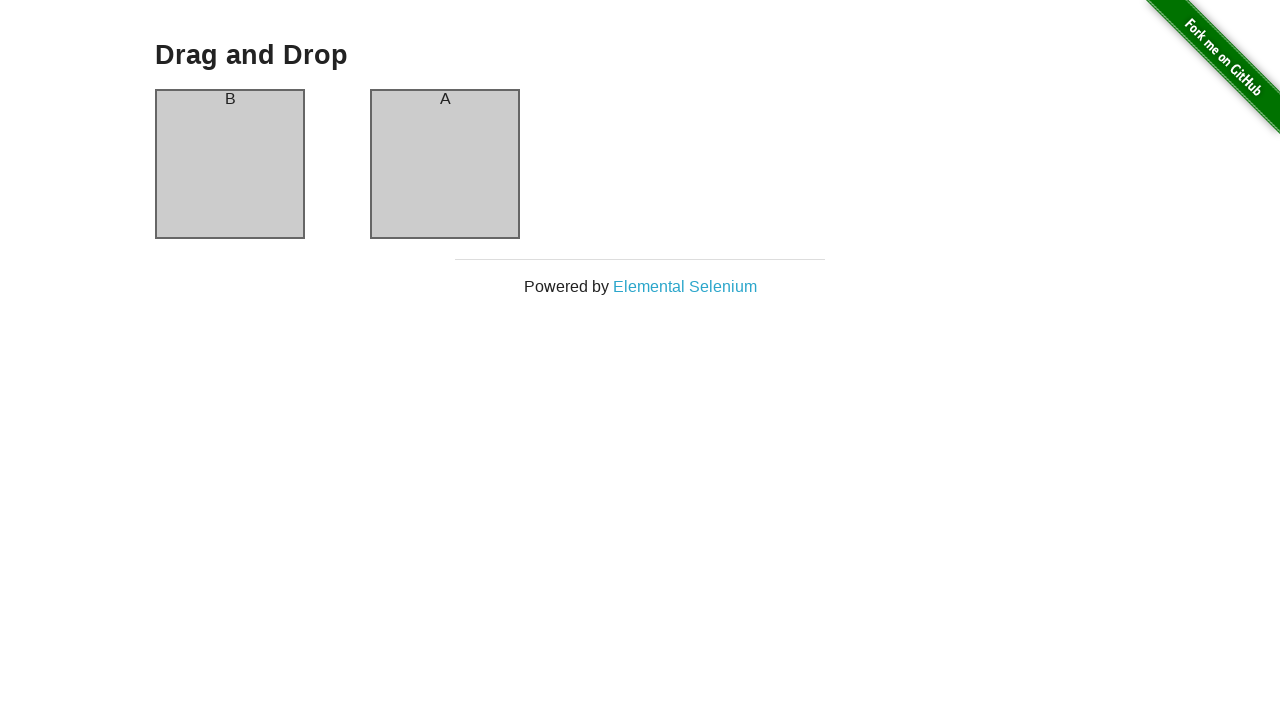

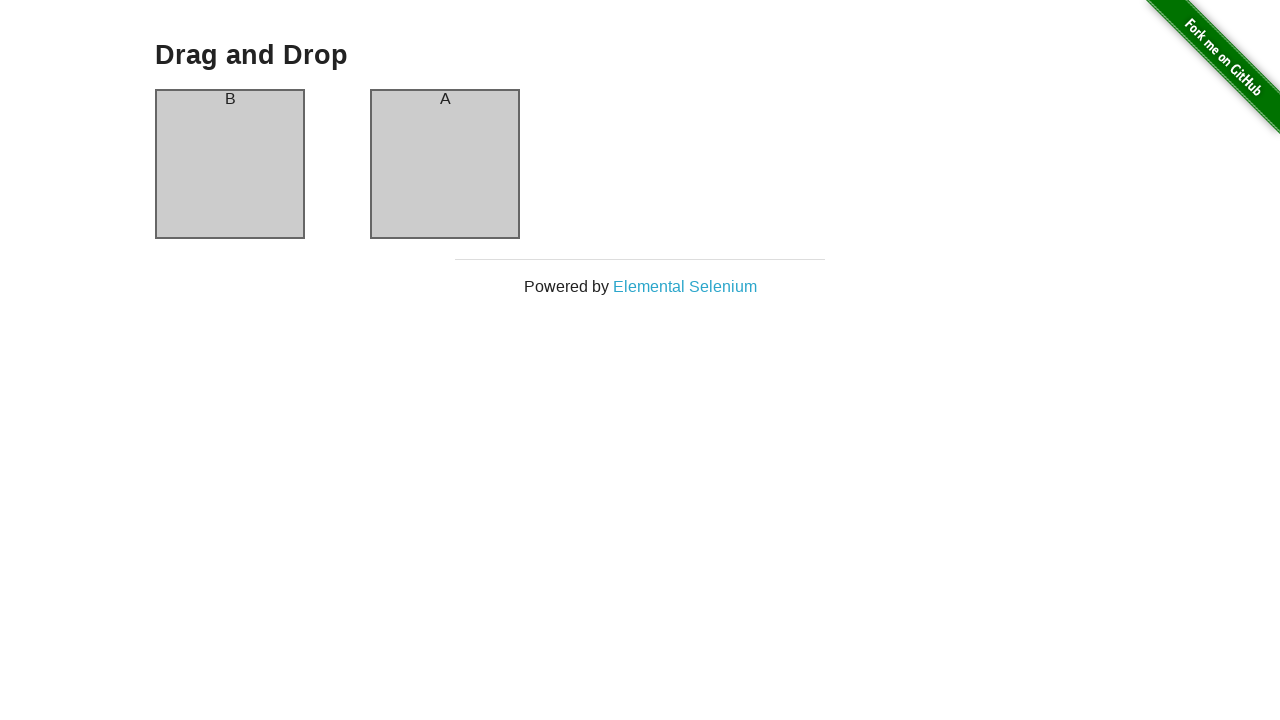